Clicks the Sign Up button and verifies the page URL remains the same (modal opens)

Starting URL: https://www.demoblaze.com/

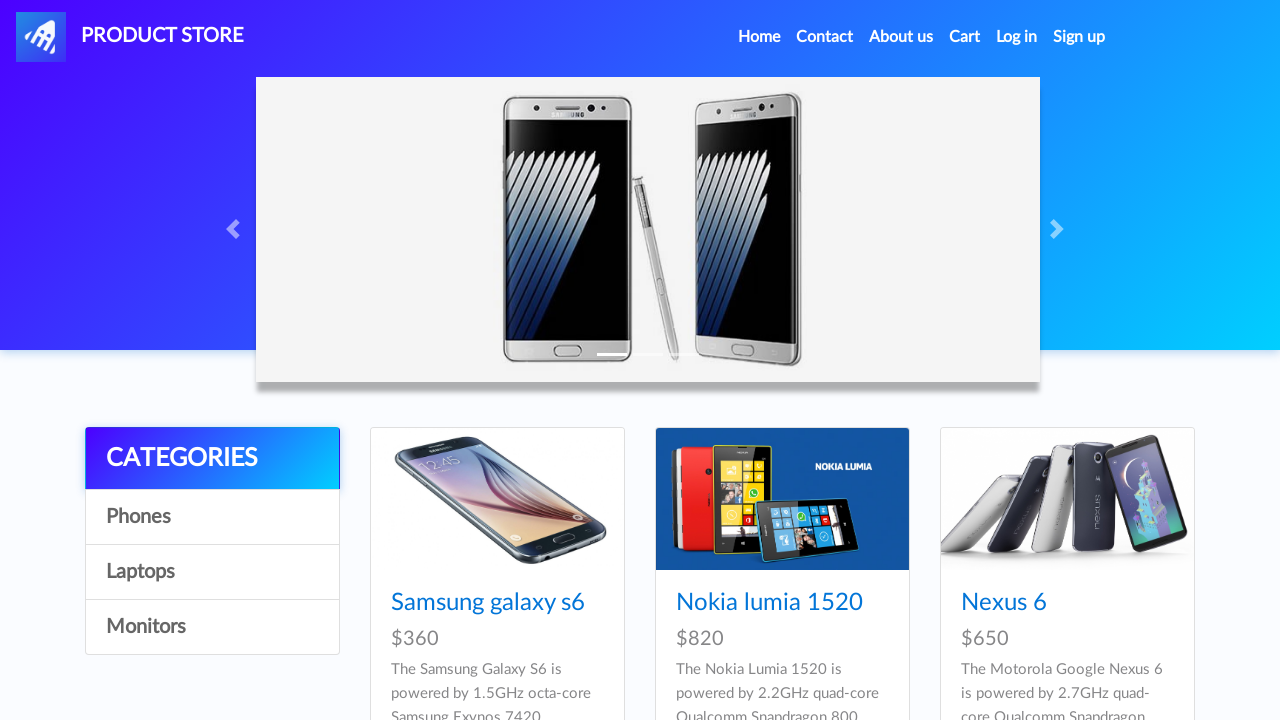

Clicked Sign Up button at (1079, 37) on #signin2
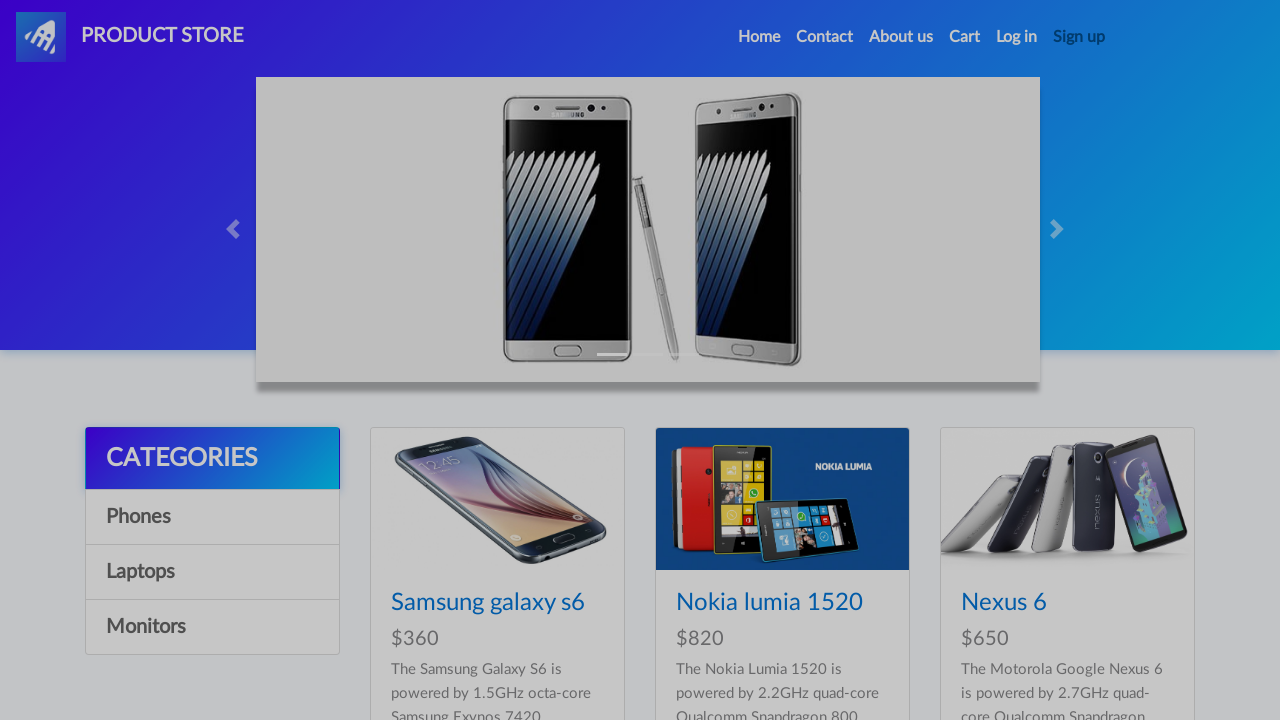

Sign Up modal appeared and is visible
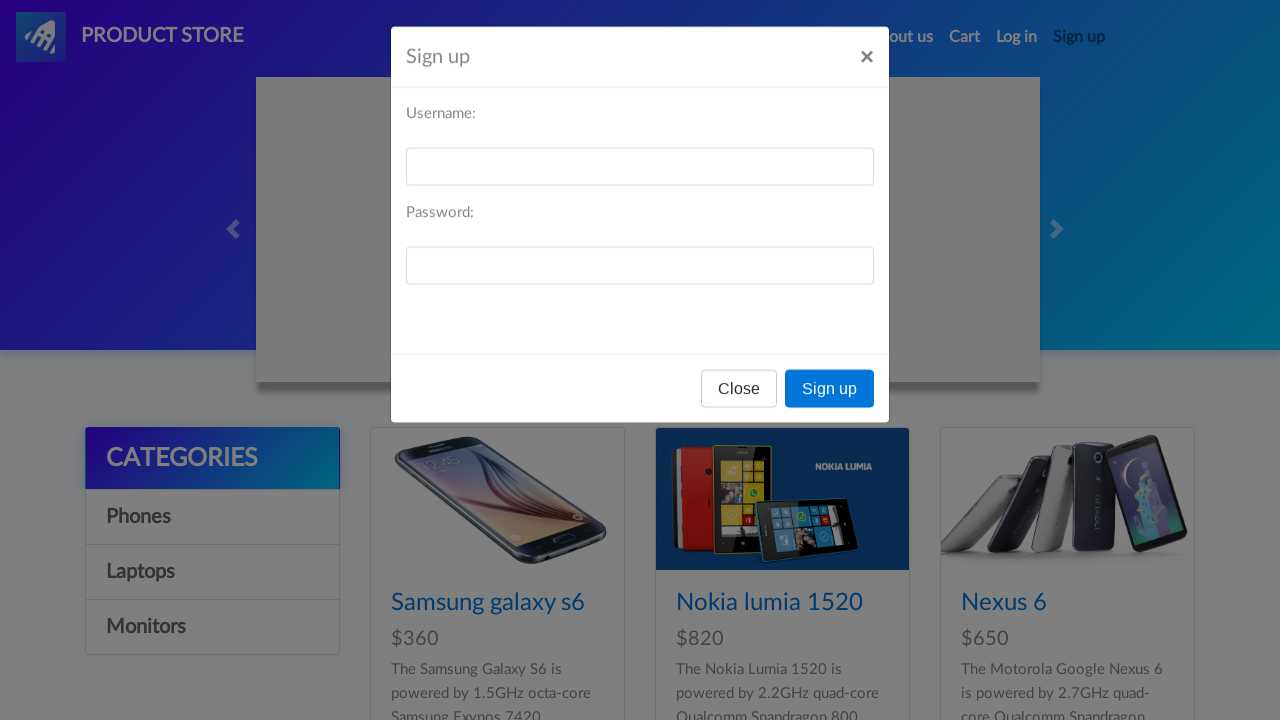

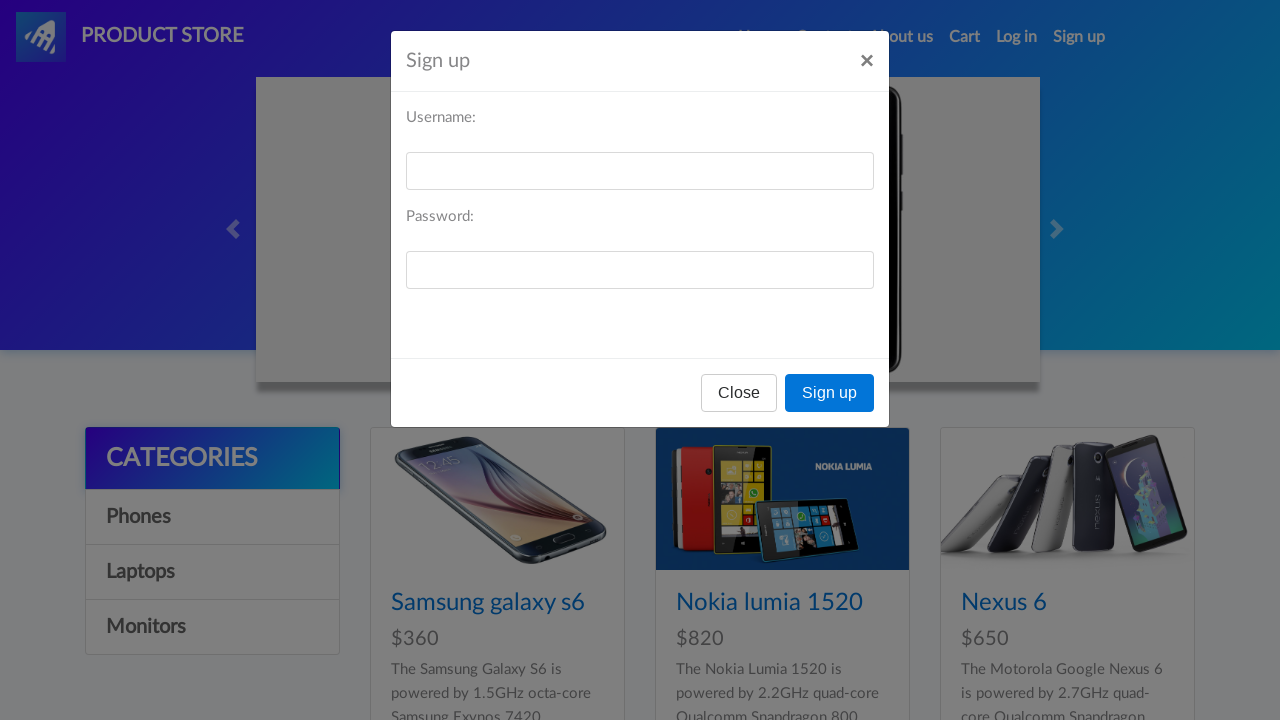